Tests browser multi-window handling by clicking a link that opens a new window, switching to the child window to verify its content, closing it, then switching back to the parent window and verifying its content.

Starting URL: https://the-internet.herokuapp.com/windows

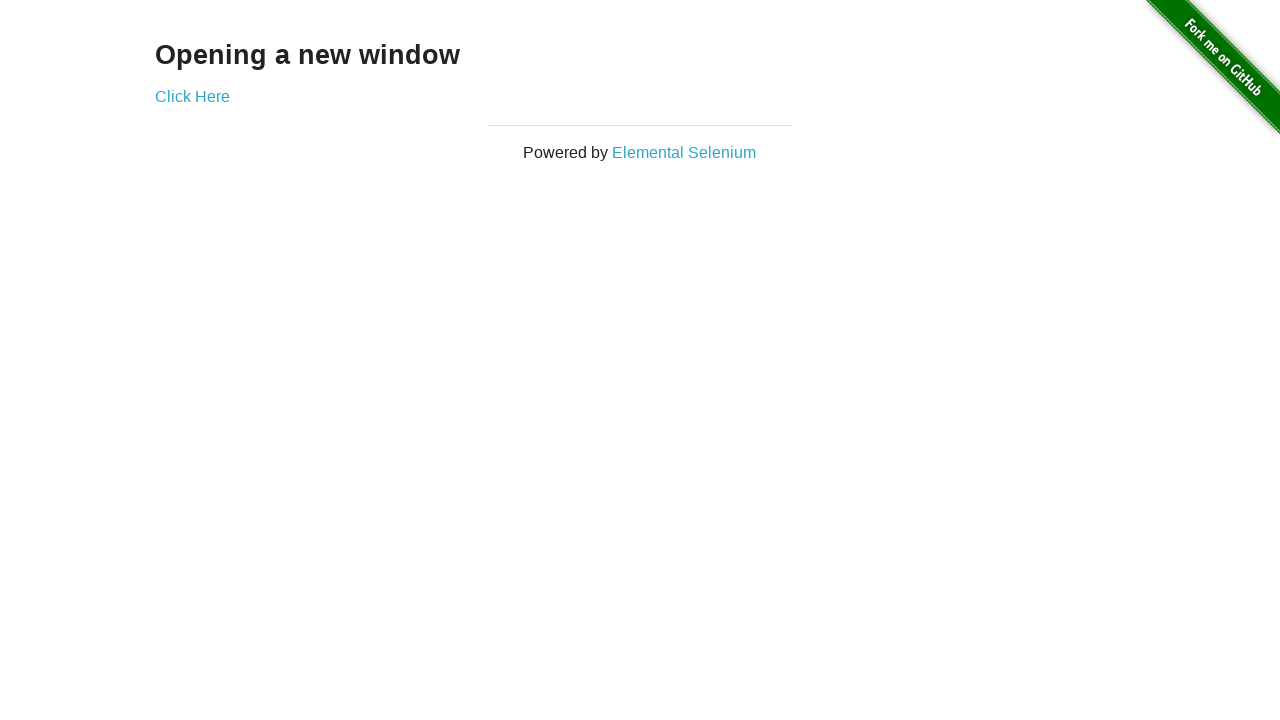

Navigated to windows handling test page
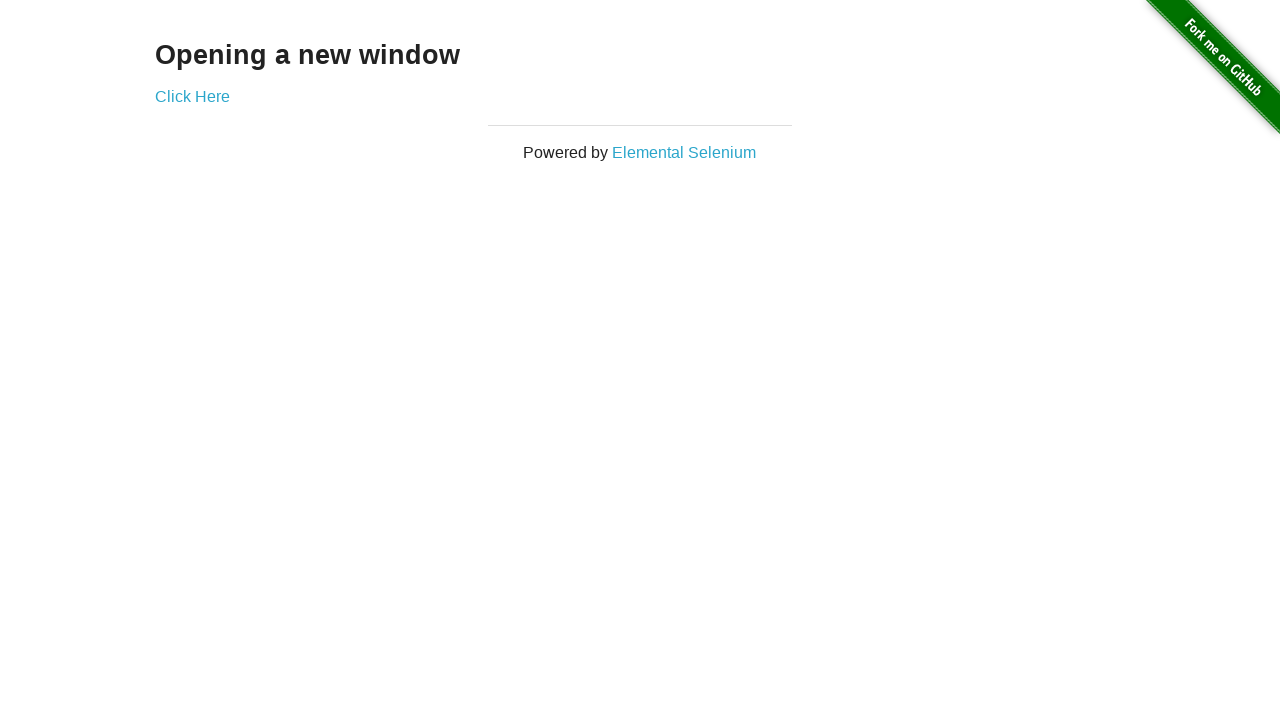

Clicked 'Click Here' link to open new window at (192, 96) on text=Click Here
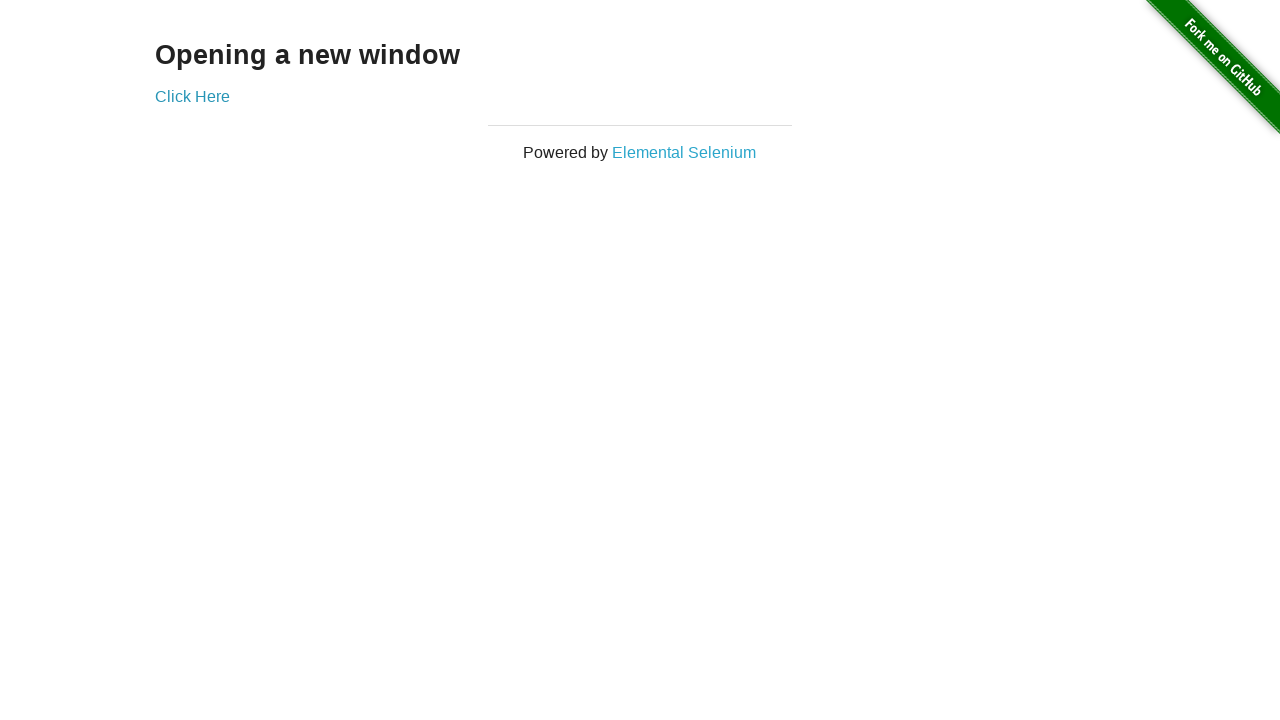

Captured child window reference
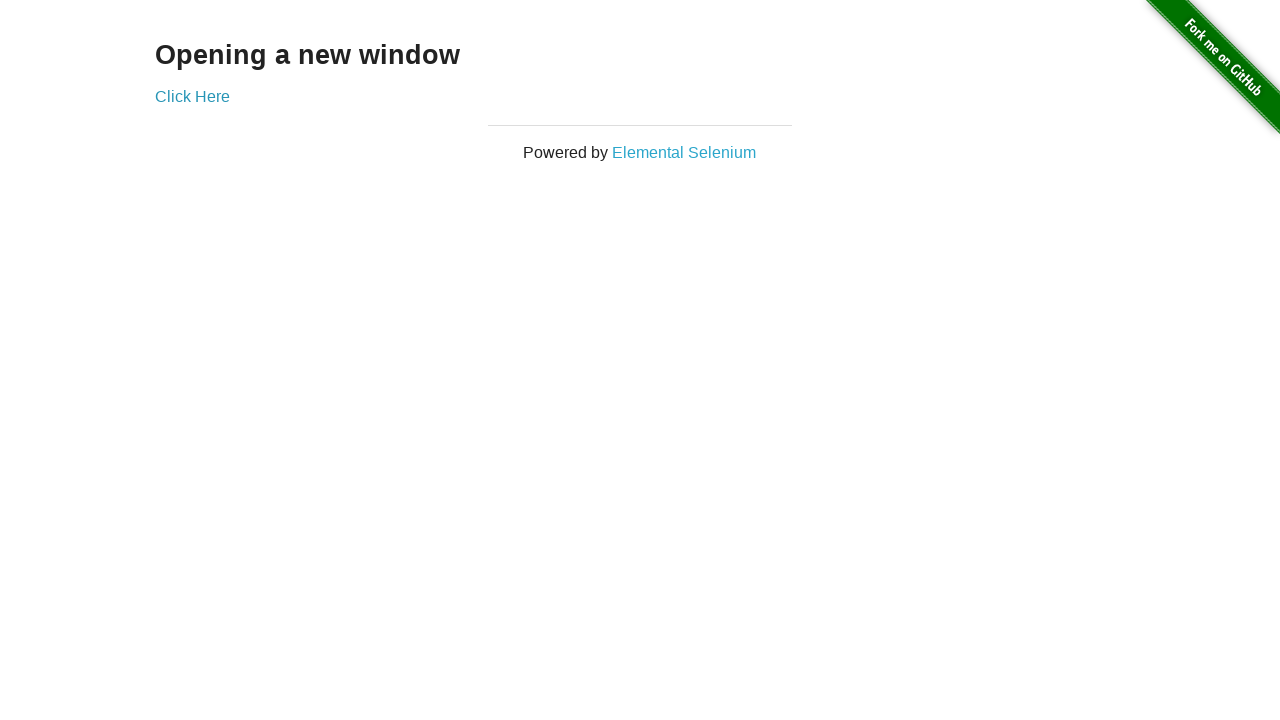

Child window finished loading
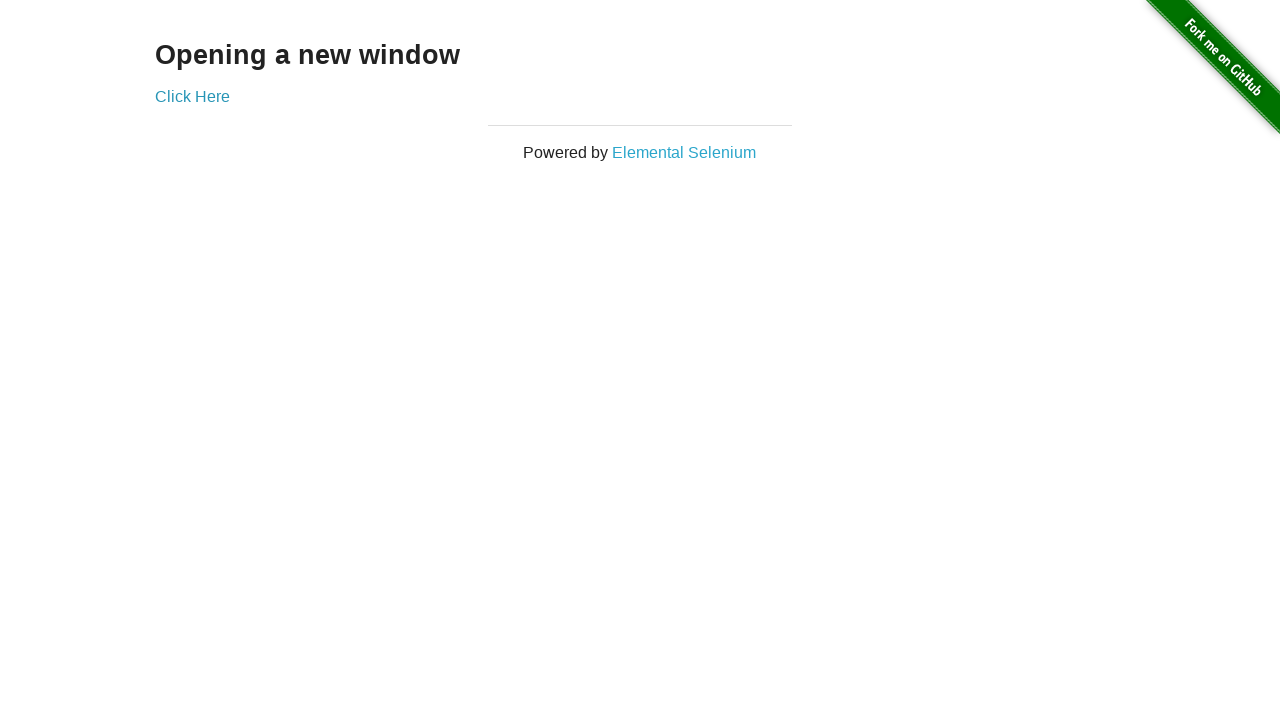

Retrieved child window heading: 'New Window'
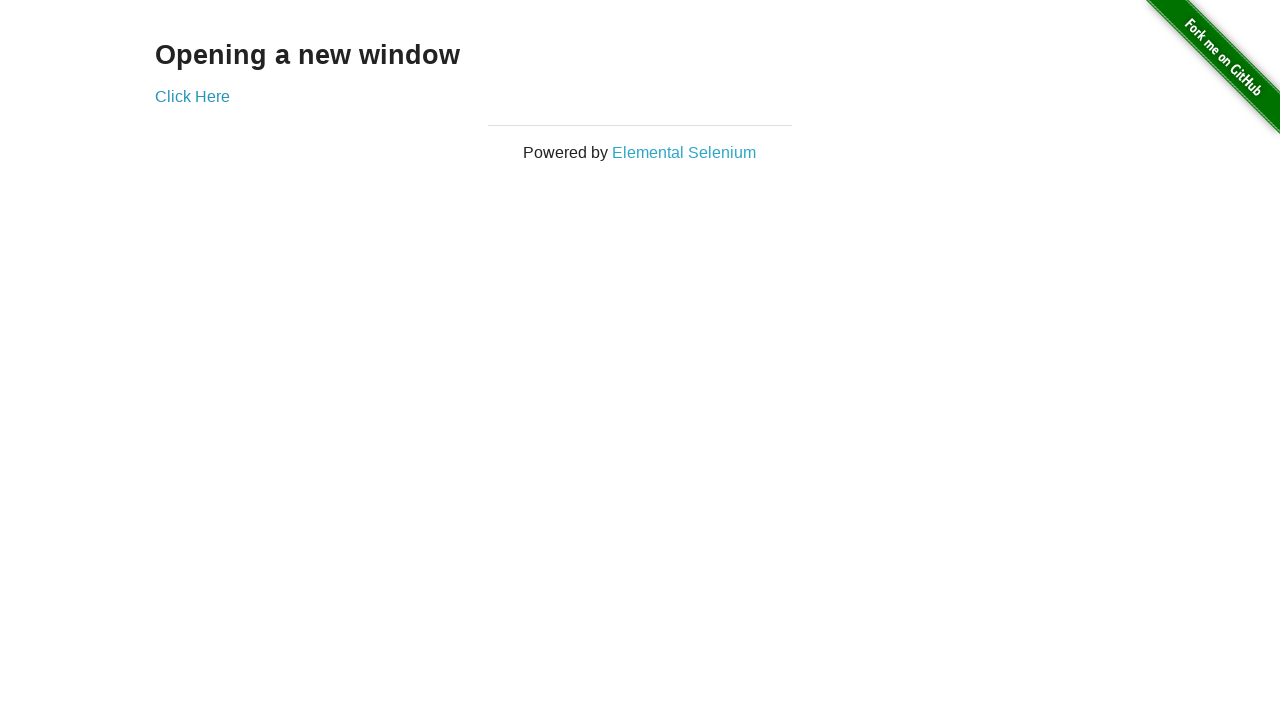

Printed child window heading to console
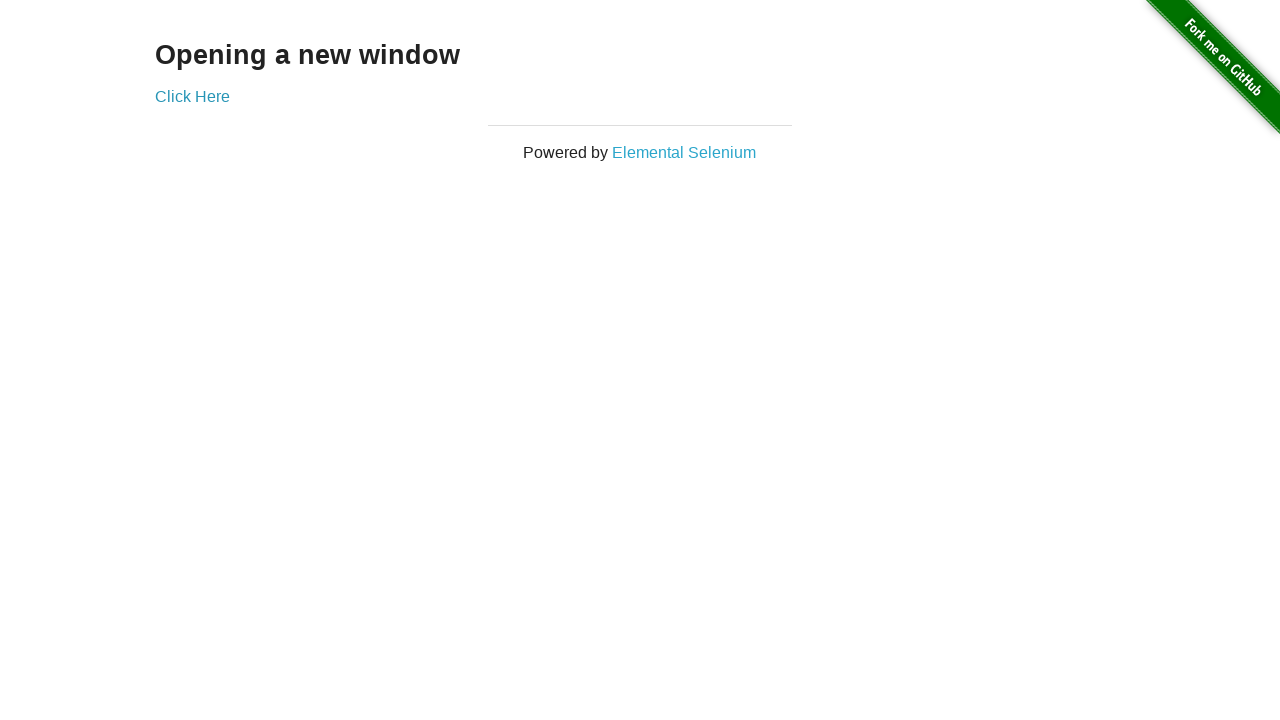

Closed child window
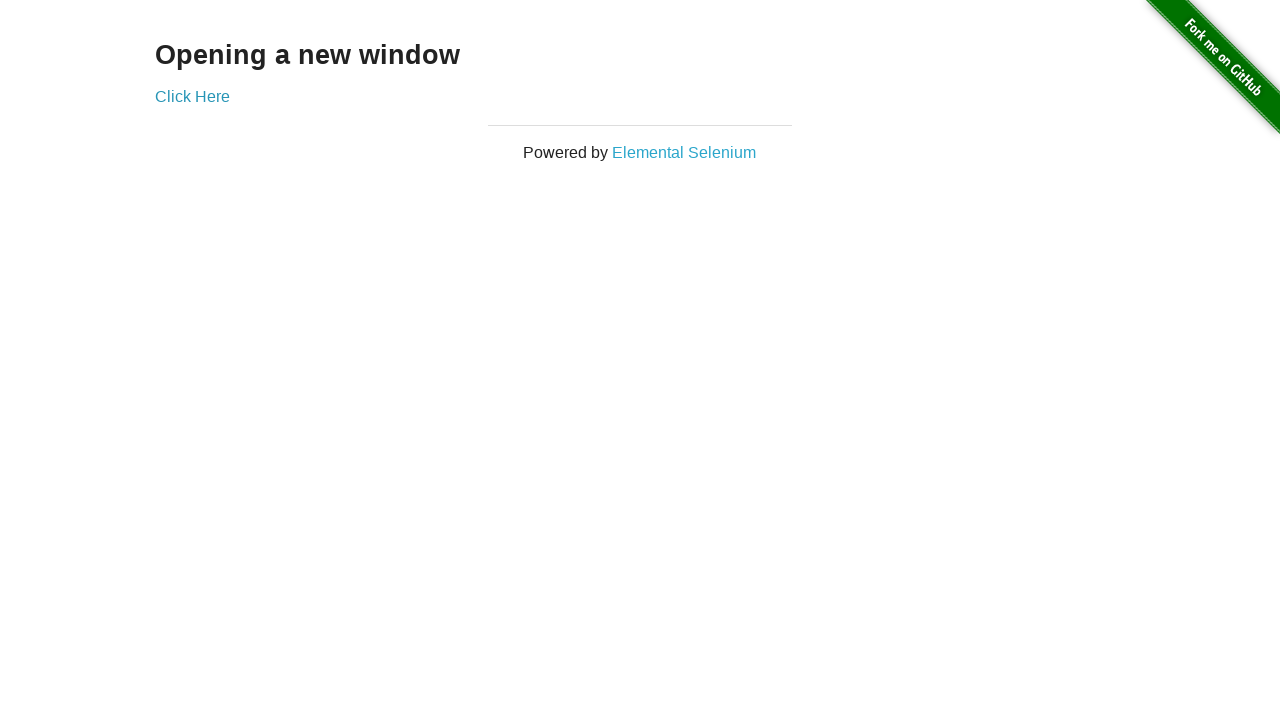

Retrieved parent window heading: 'Opening a new window'
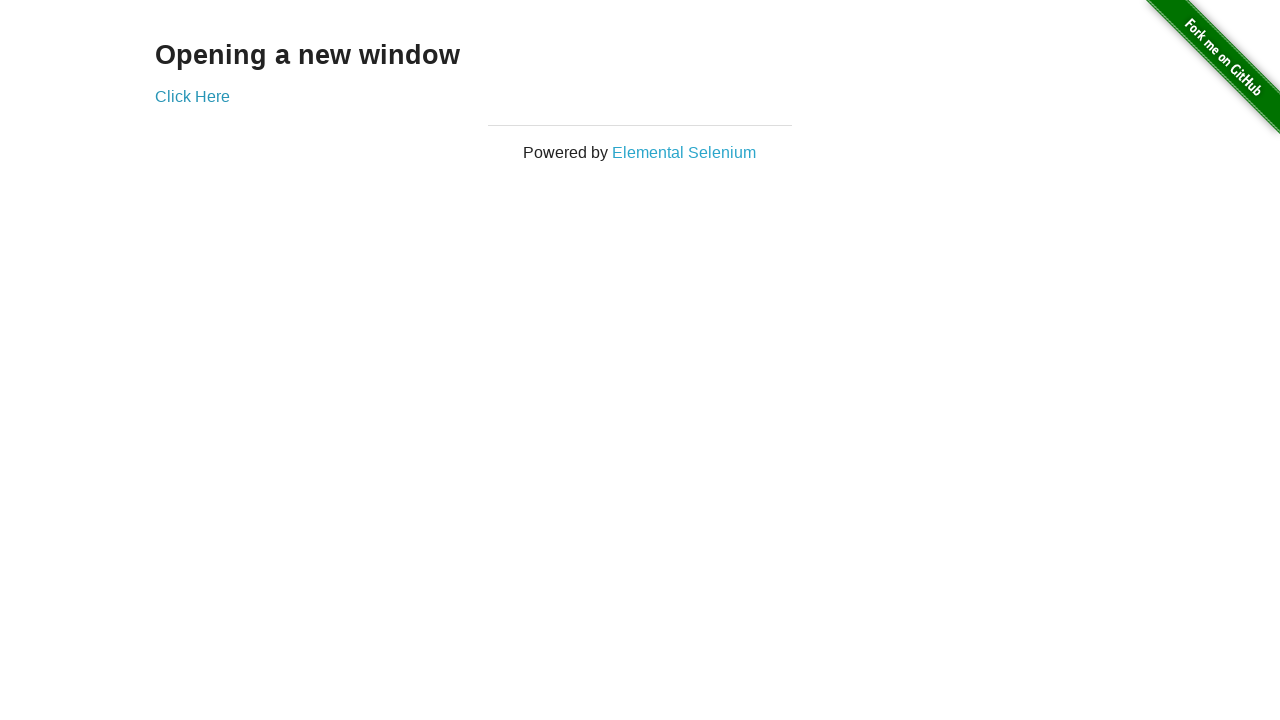

Verified parent window heading matches expected text 'Opening a new window'
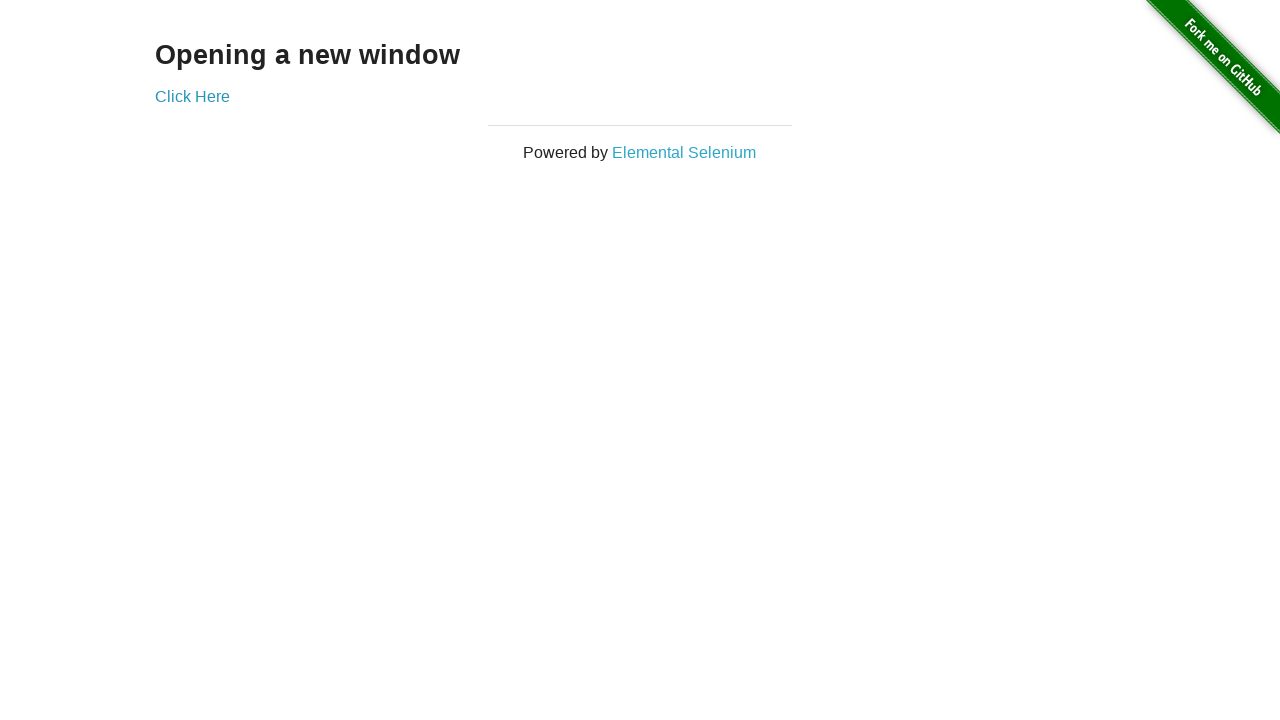

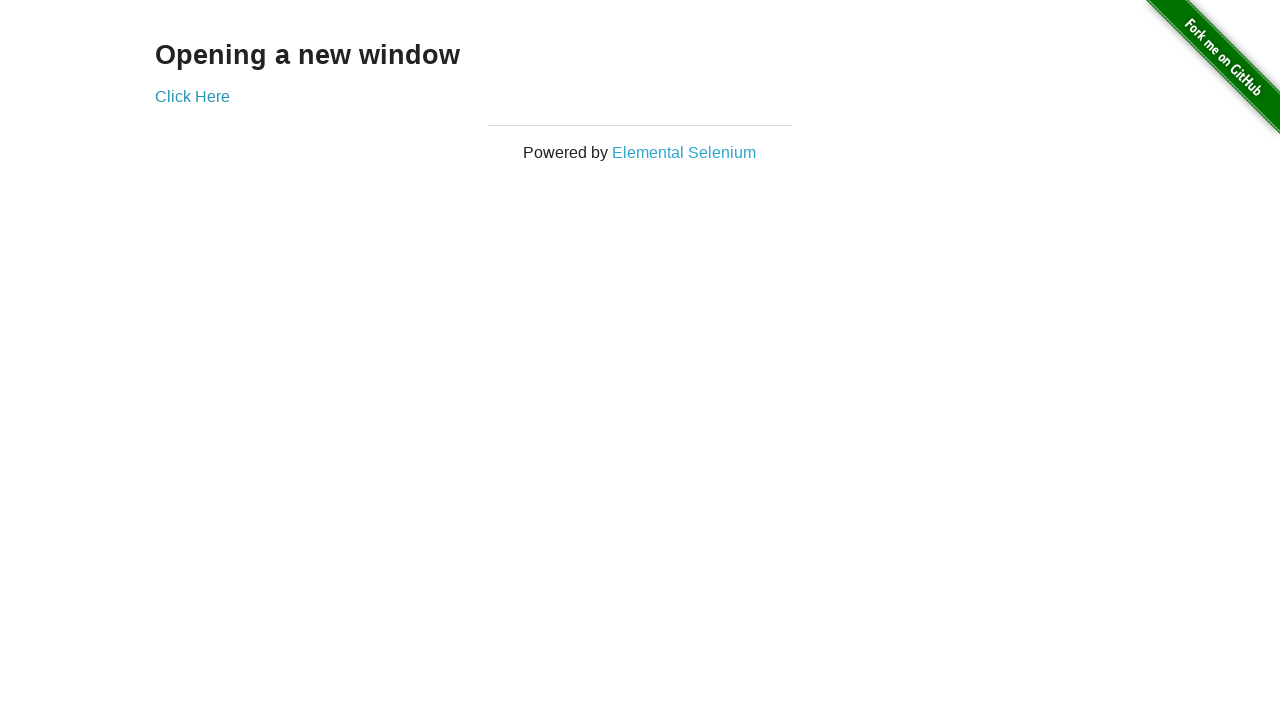